Searches for products containing "ca" and adds the third matching product to the cart

Starting URL: https://rahulshettyacademy.com/seleniumPractise/#/

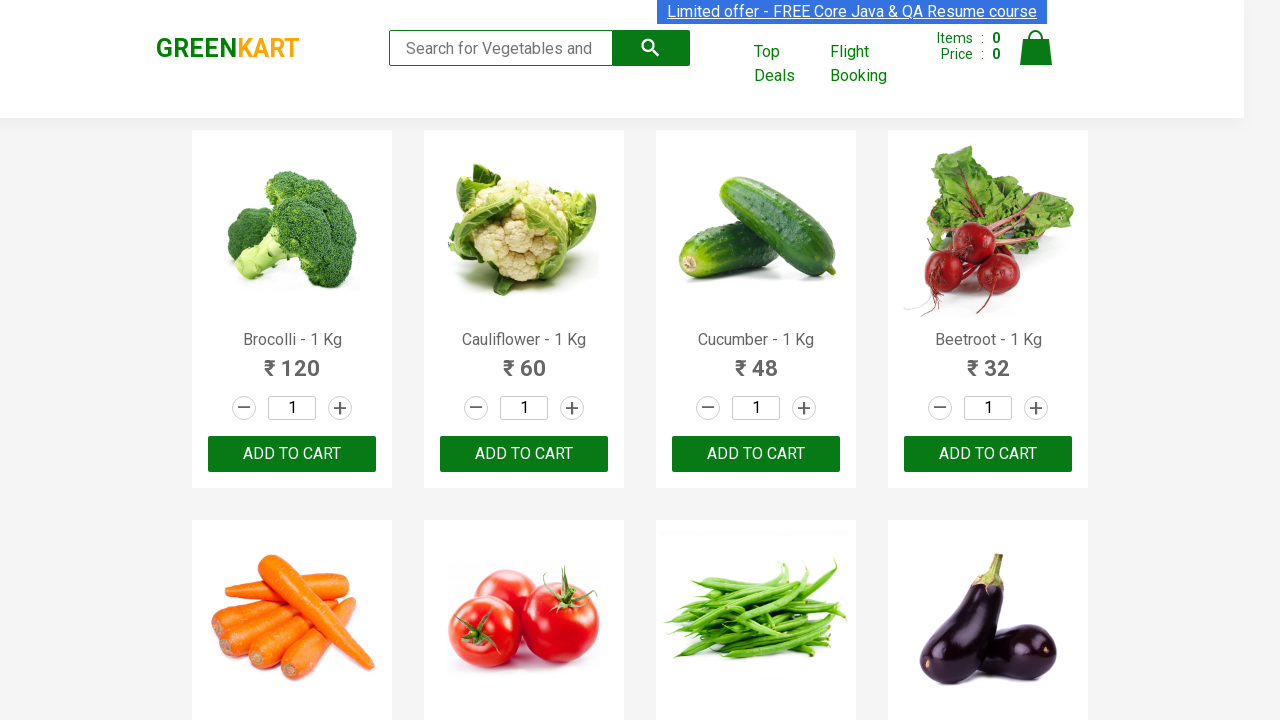

Filled search field with 'ca' on .search-keyword
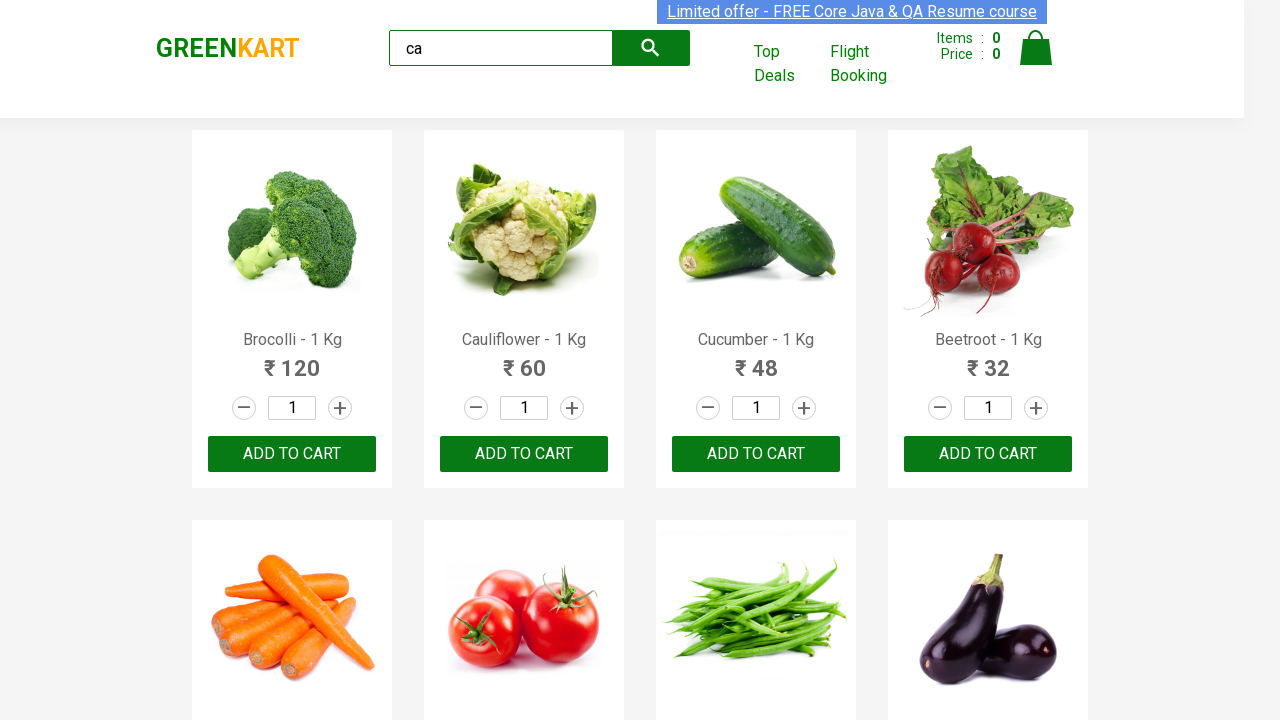

Waited for products to load
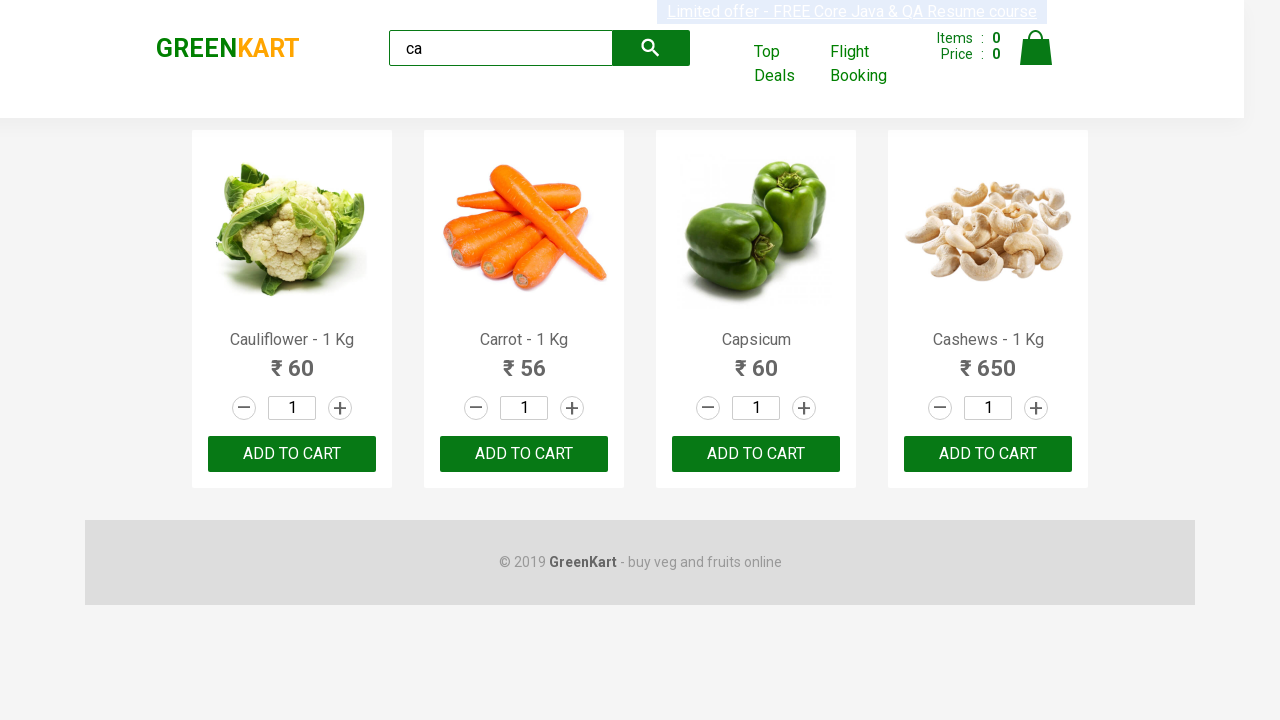

Clicked ADD TO CART button on the third product containing 'ca' at (756, 454) on .products .product >> nth=2 >> internal:text="ADD TO CART"i
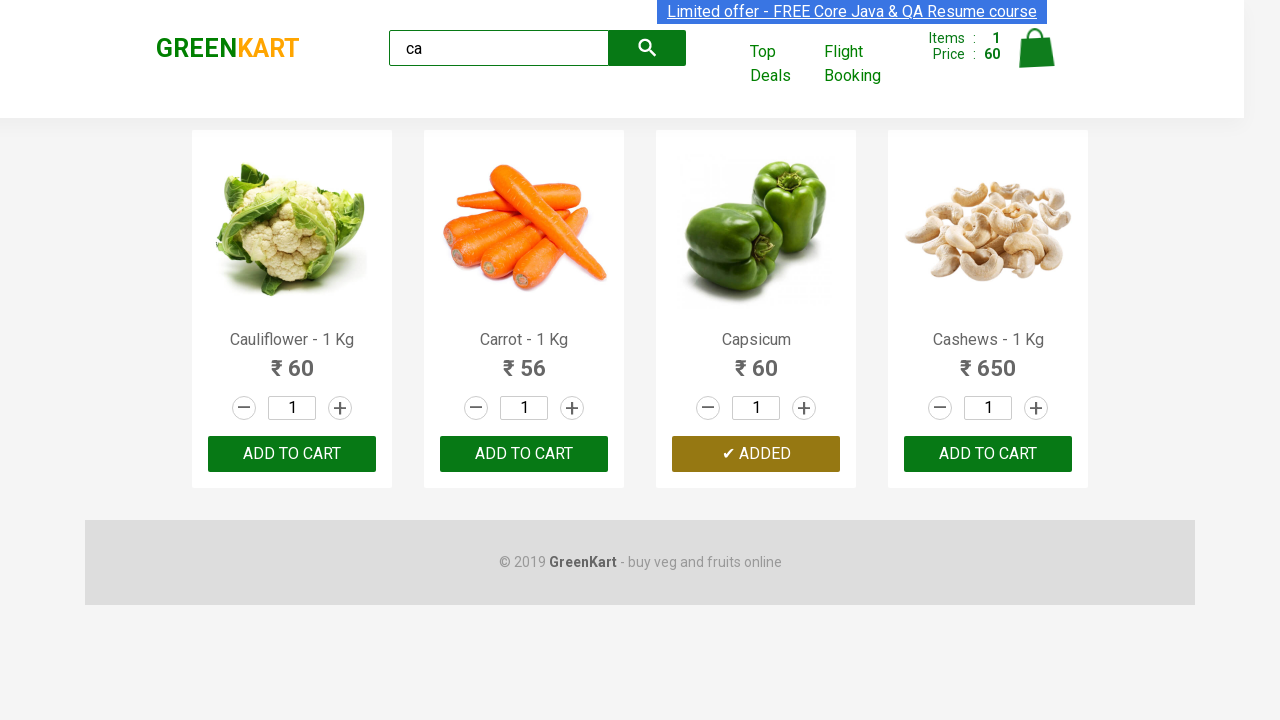

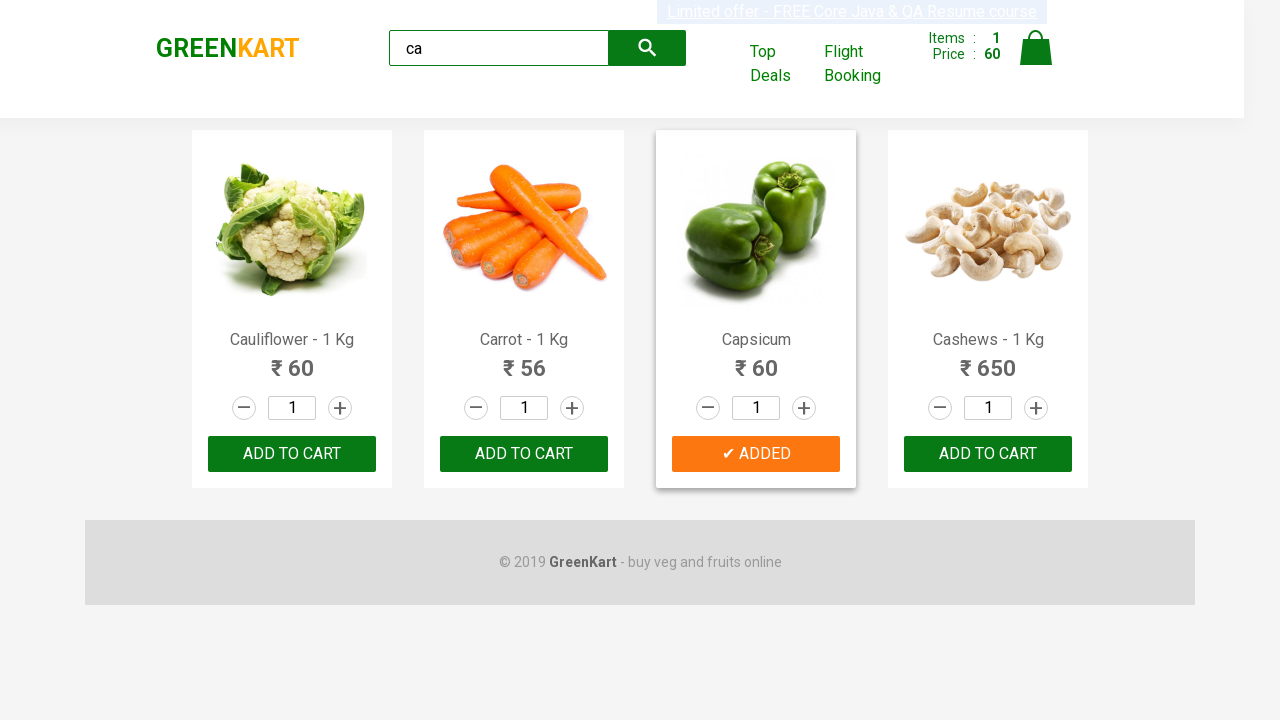